Navigates to OLBG football betting tips page and verifies that match listings with fixture information are displayed

Starting URL: https://www.olbg.com/betting-tips/Football/1

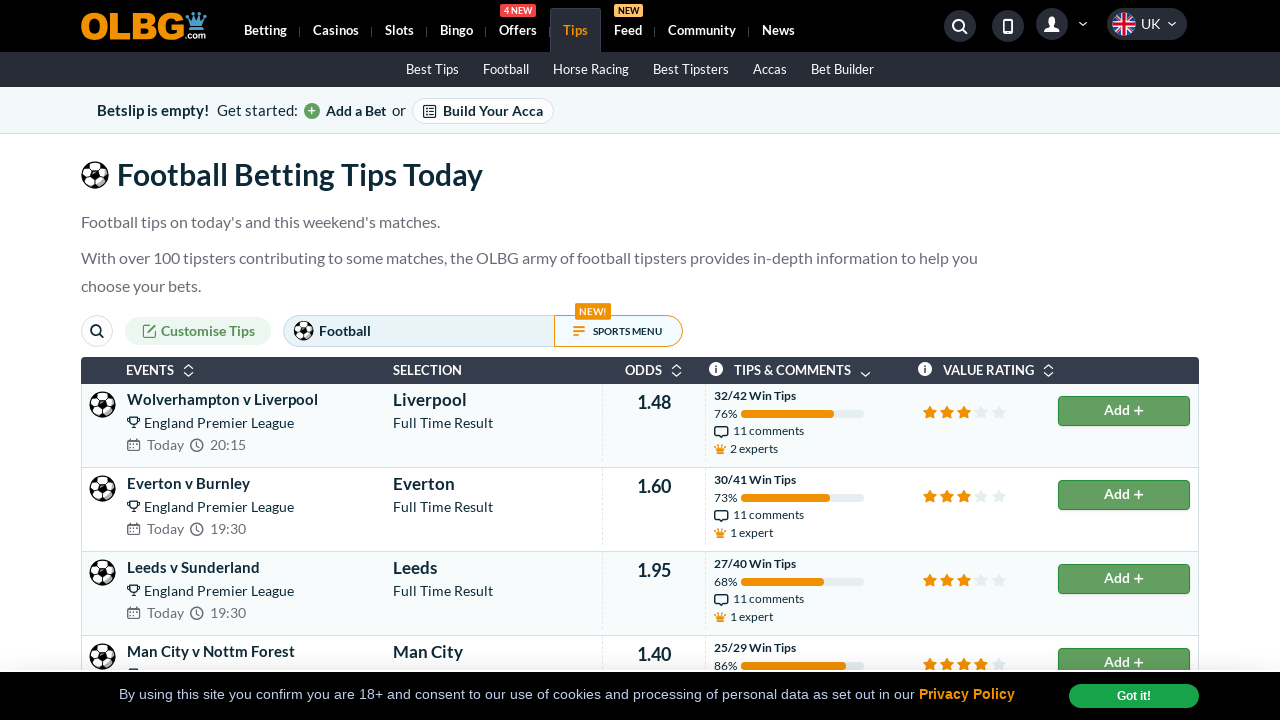

Waited for match listing containers to load
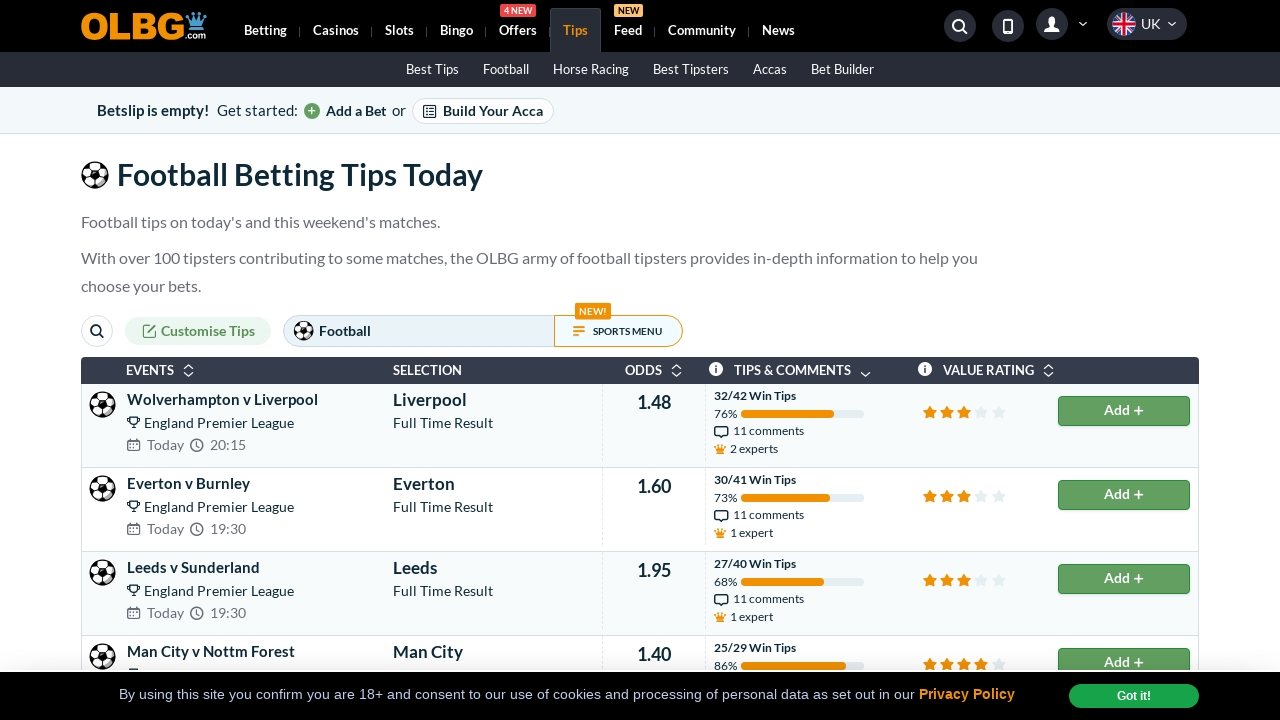

Verified that fixture name elements are displayed
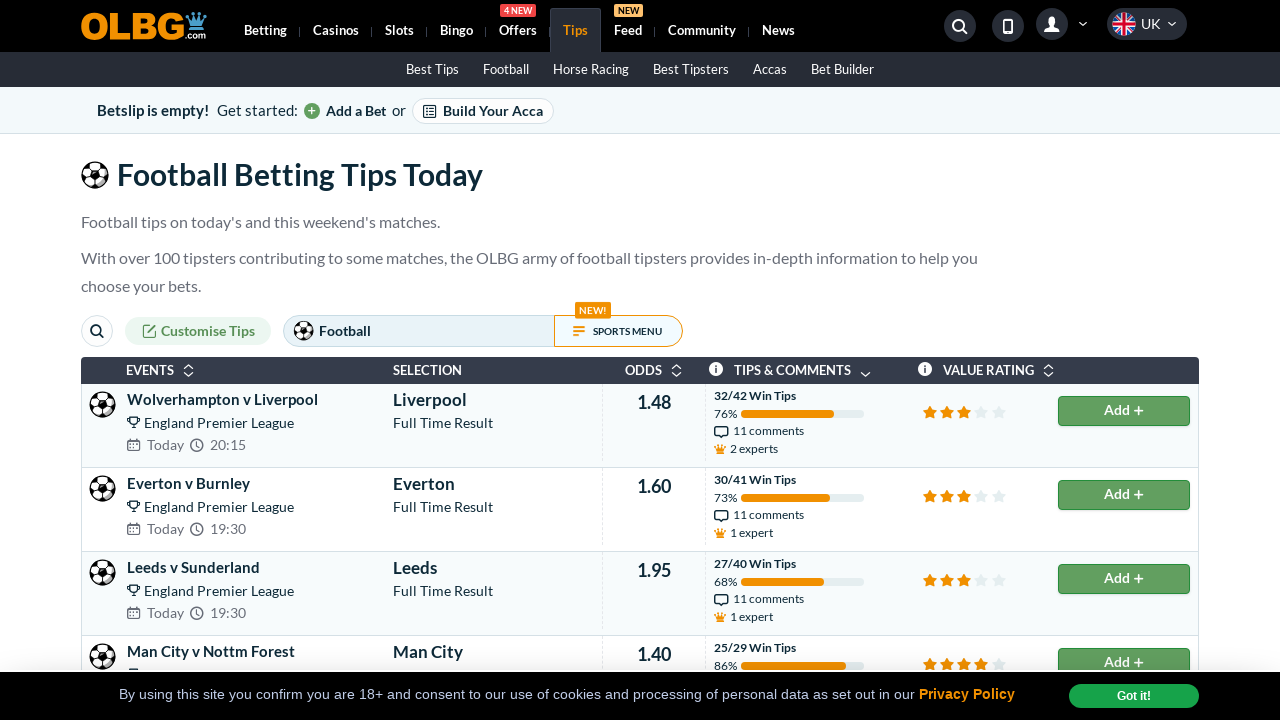

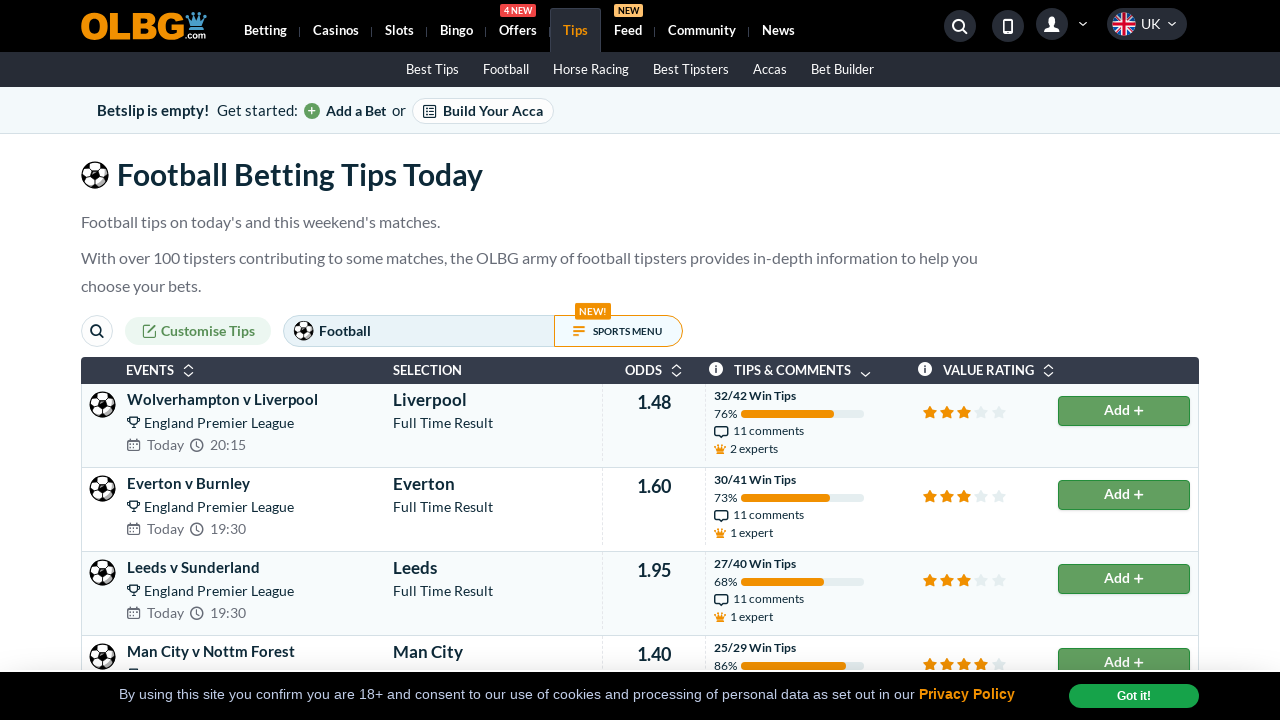